Tests window handling by clicking a link that opens a new window, switching to it, verifying content, and then closing it

Starting URL: https://the-internet.herokuapp.com/windows

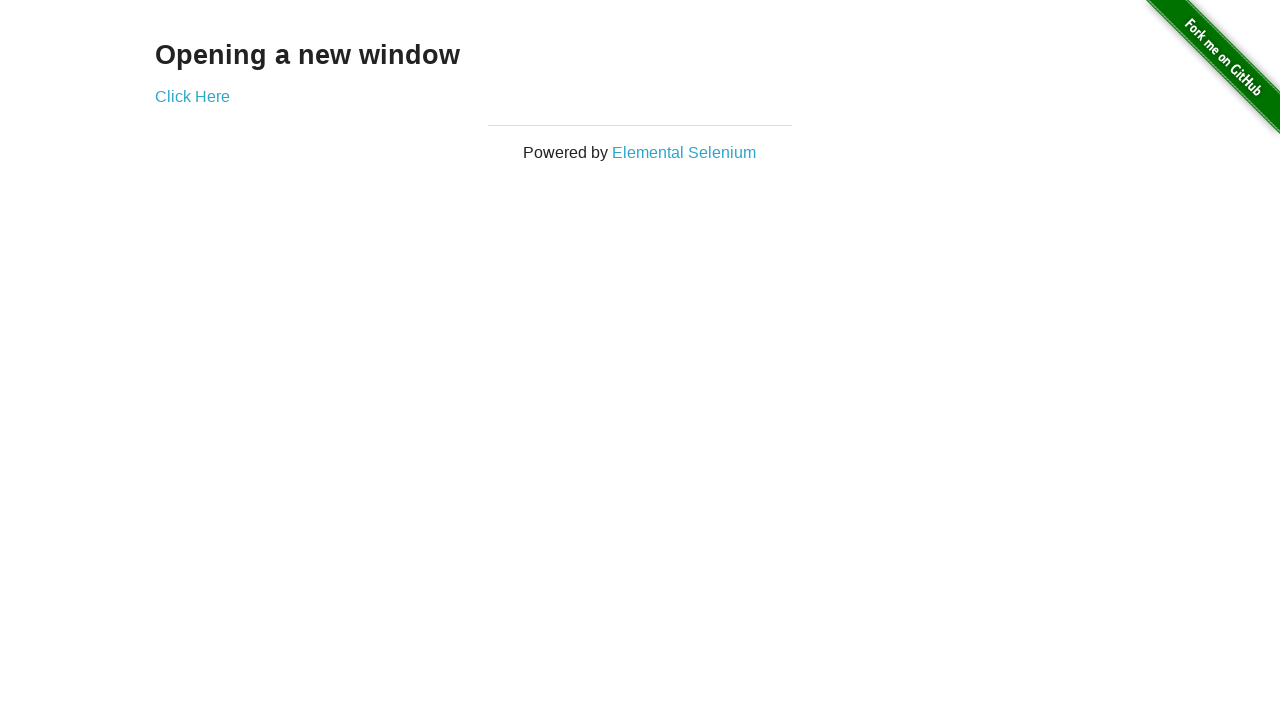

Clicked 'Click Here' link to open new window at (192, 96) on a:has-text('Click Here')
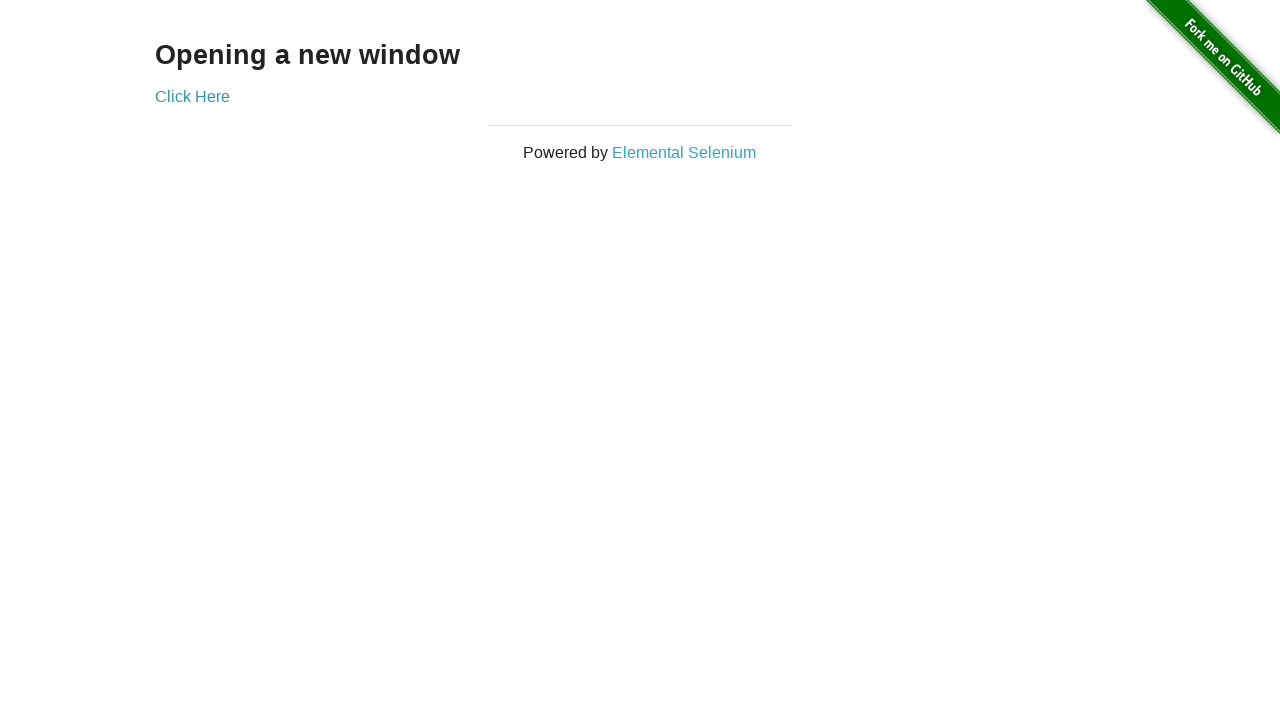

New window opened and captured
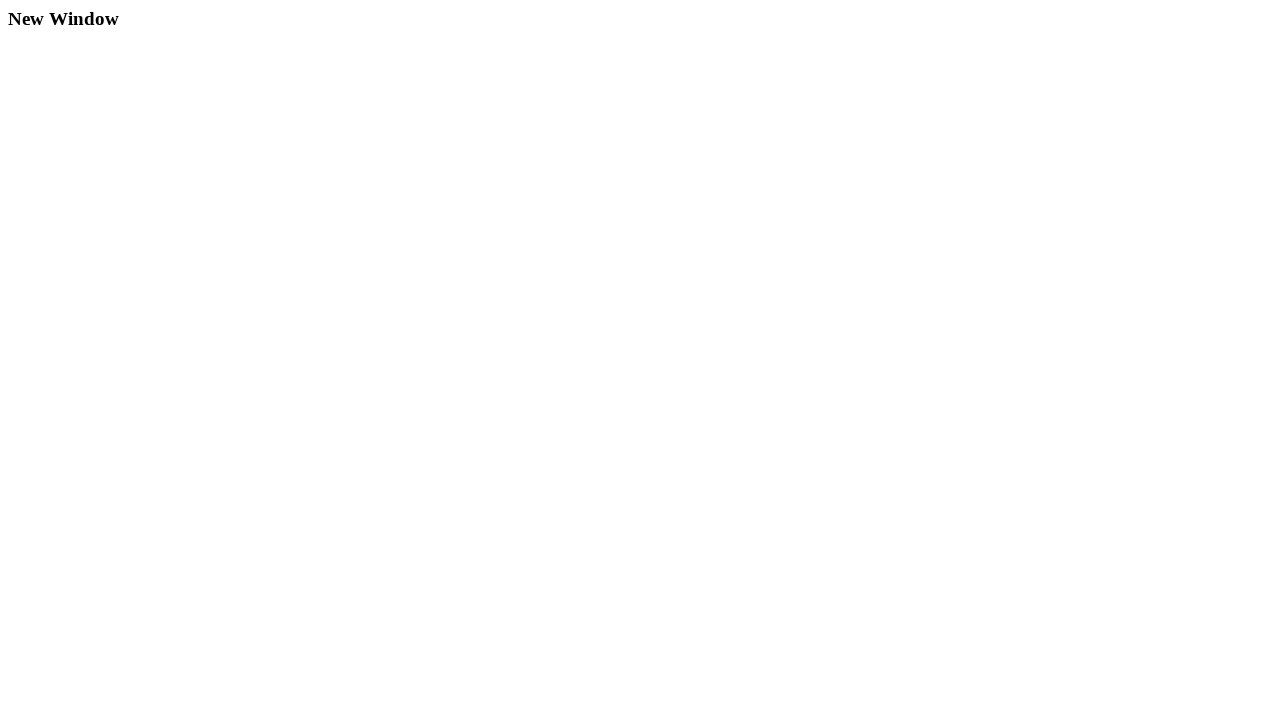

New window page loaded
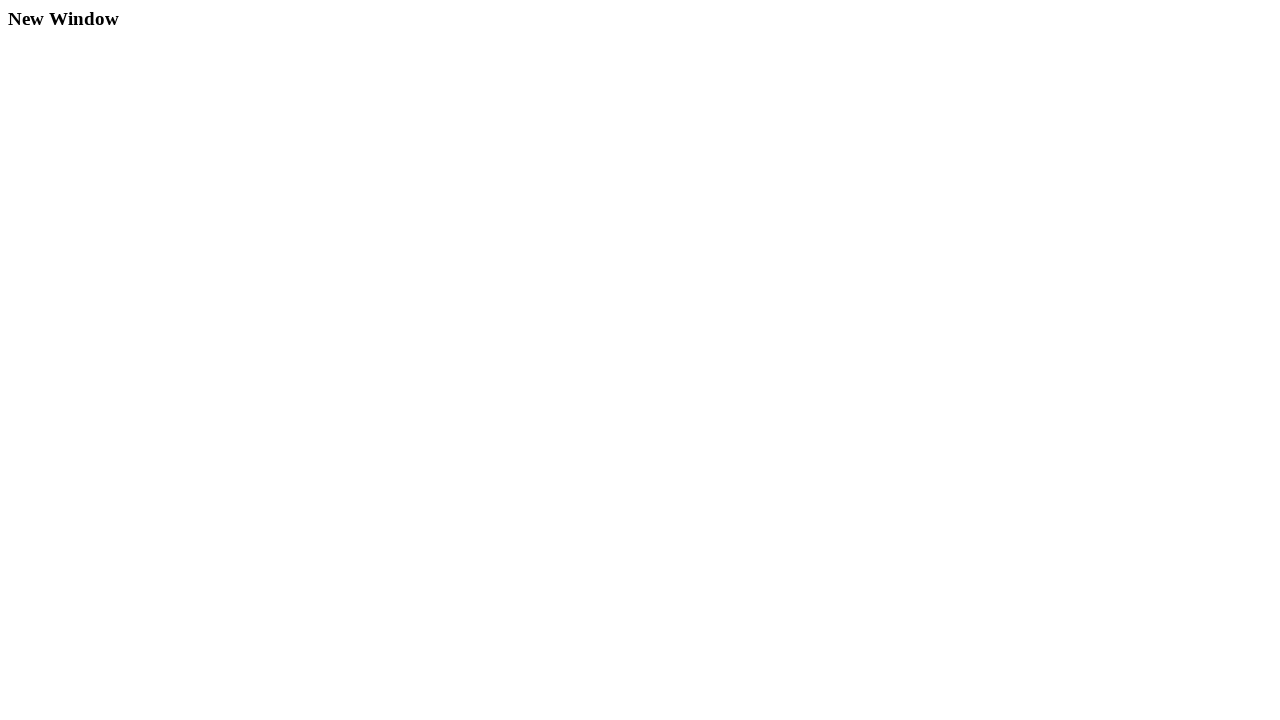

Located 'New Window' heading element
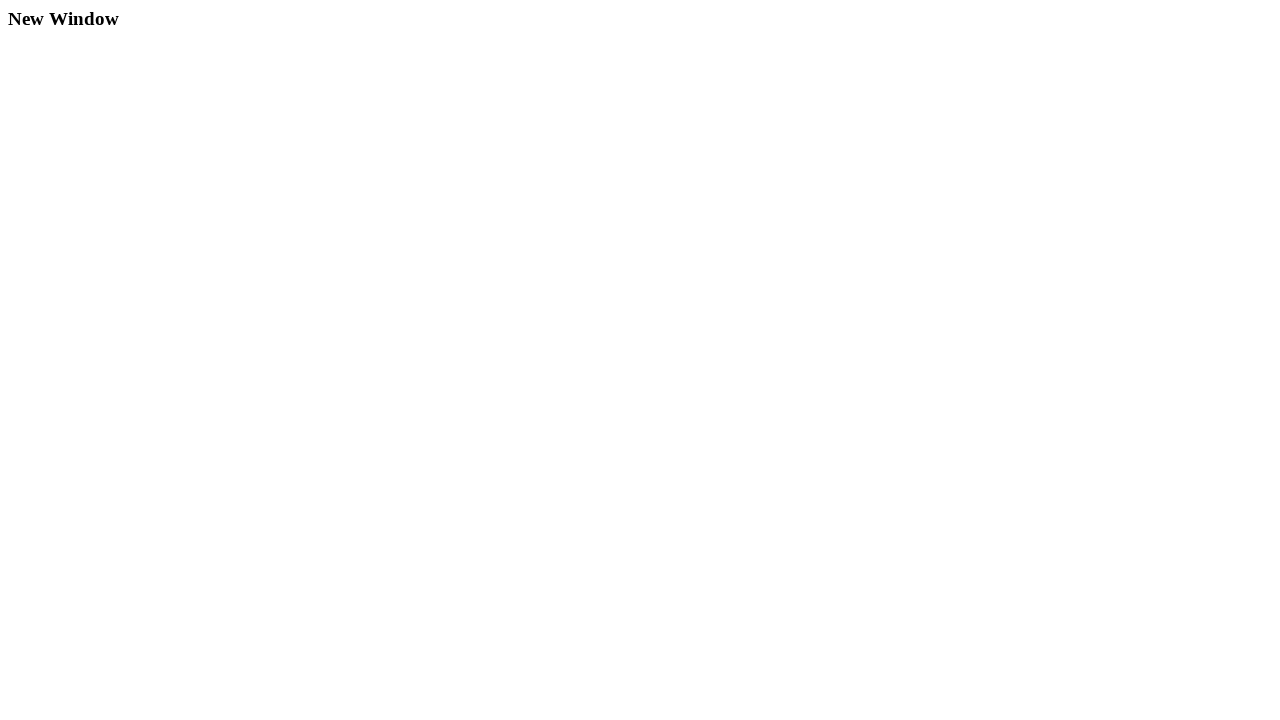

Verified 'New Window' heading is visible
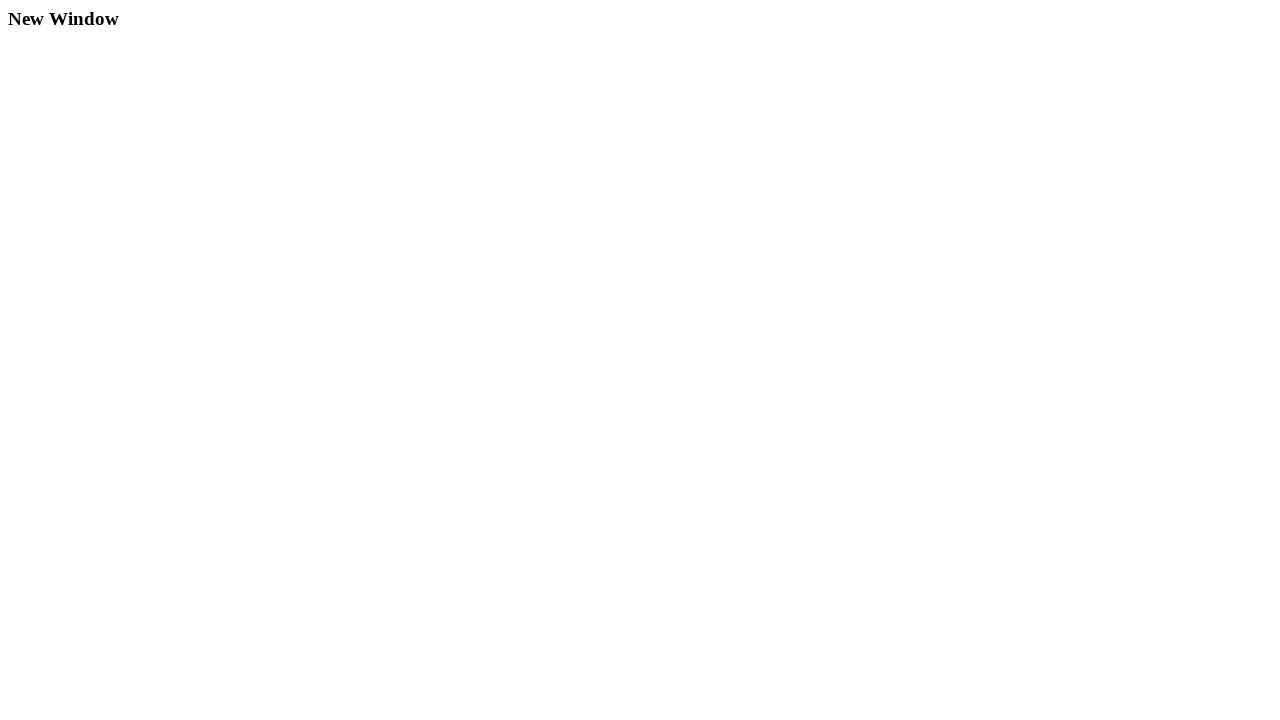

Closed the new window
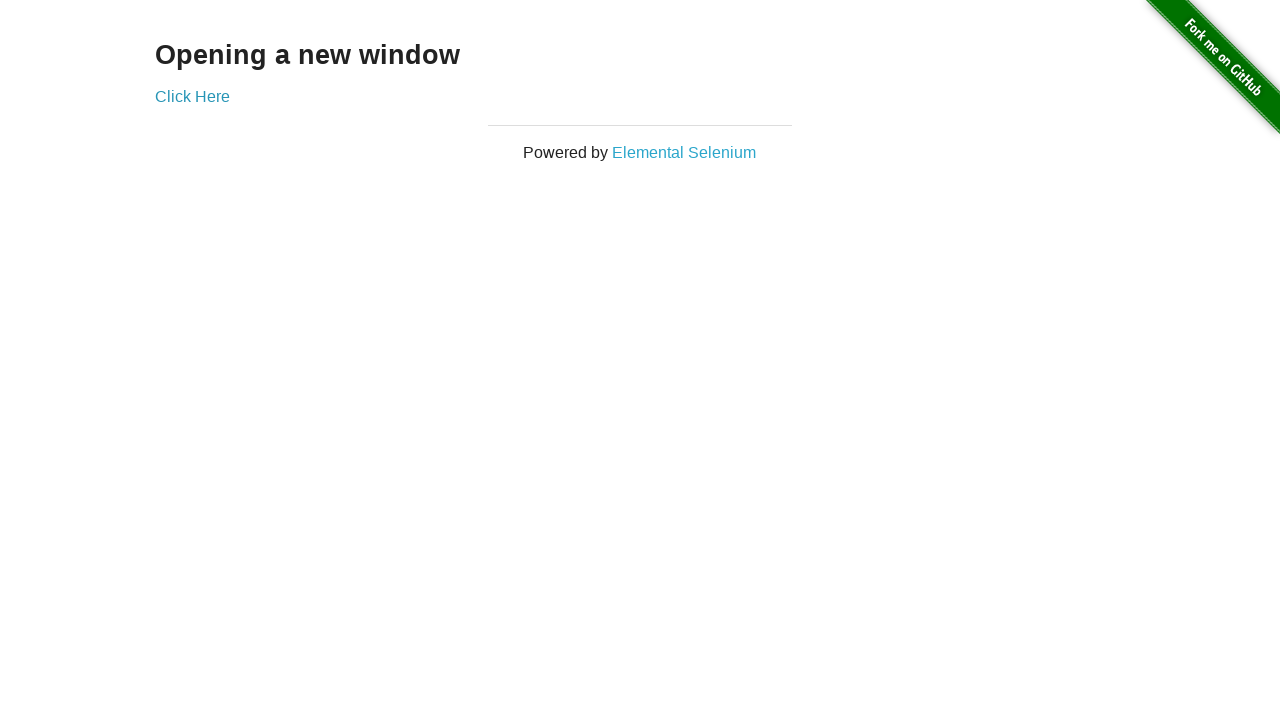

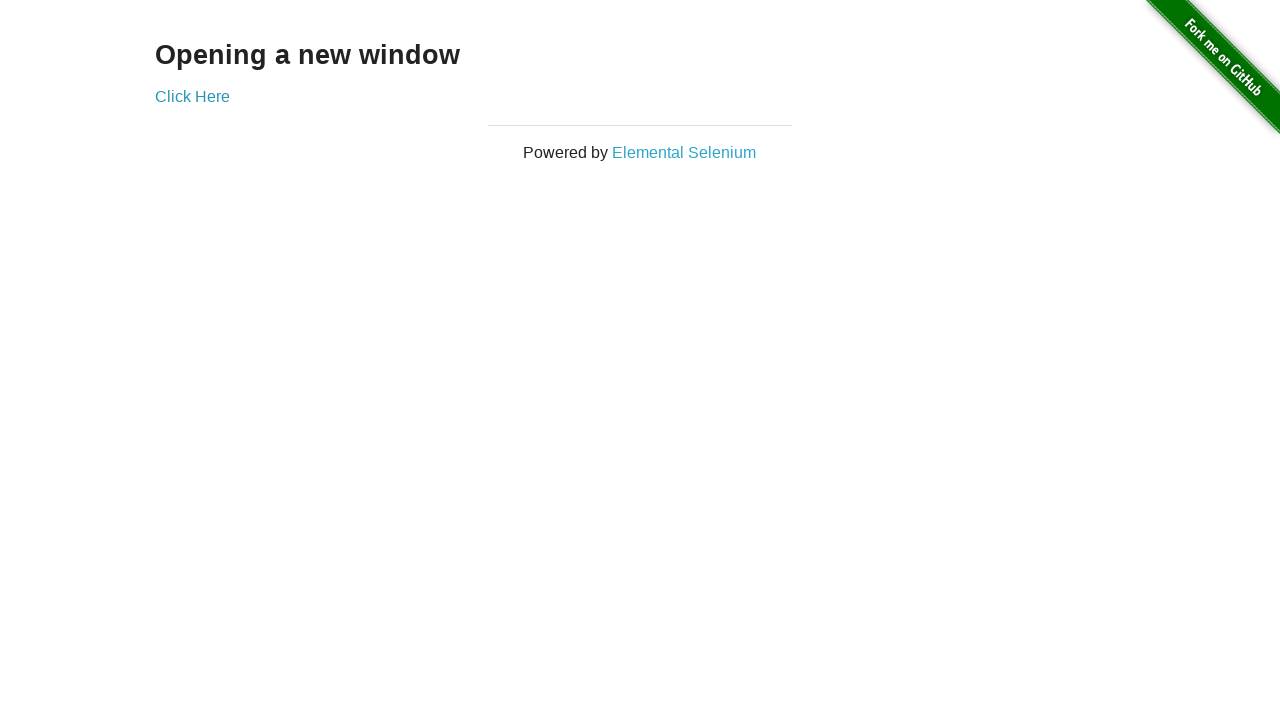